Navigates to the Tata Digital website and waits for the page to load

Starting URL: https://www.tatadigital.com/

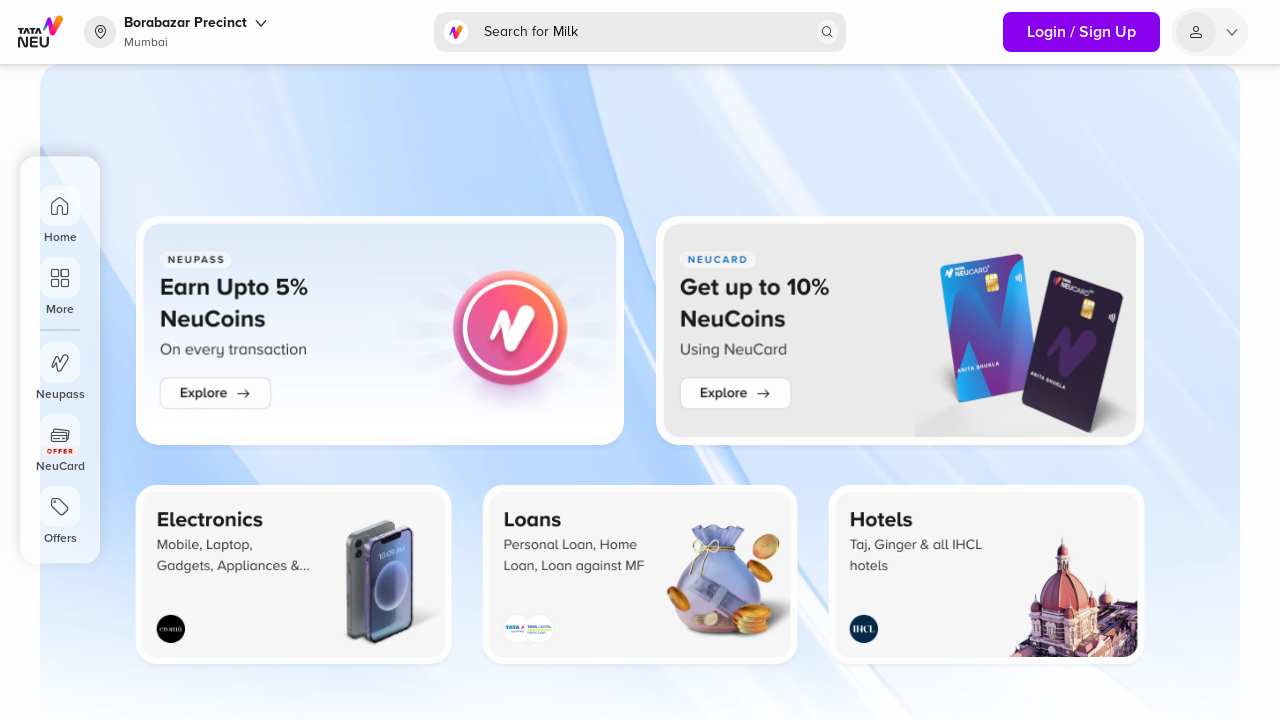

Waited for page to reach network idle state
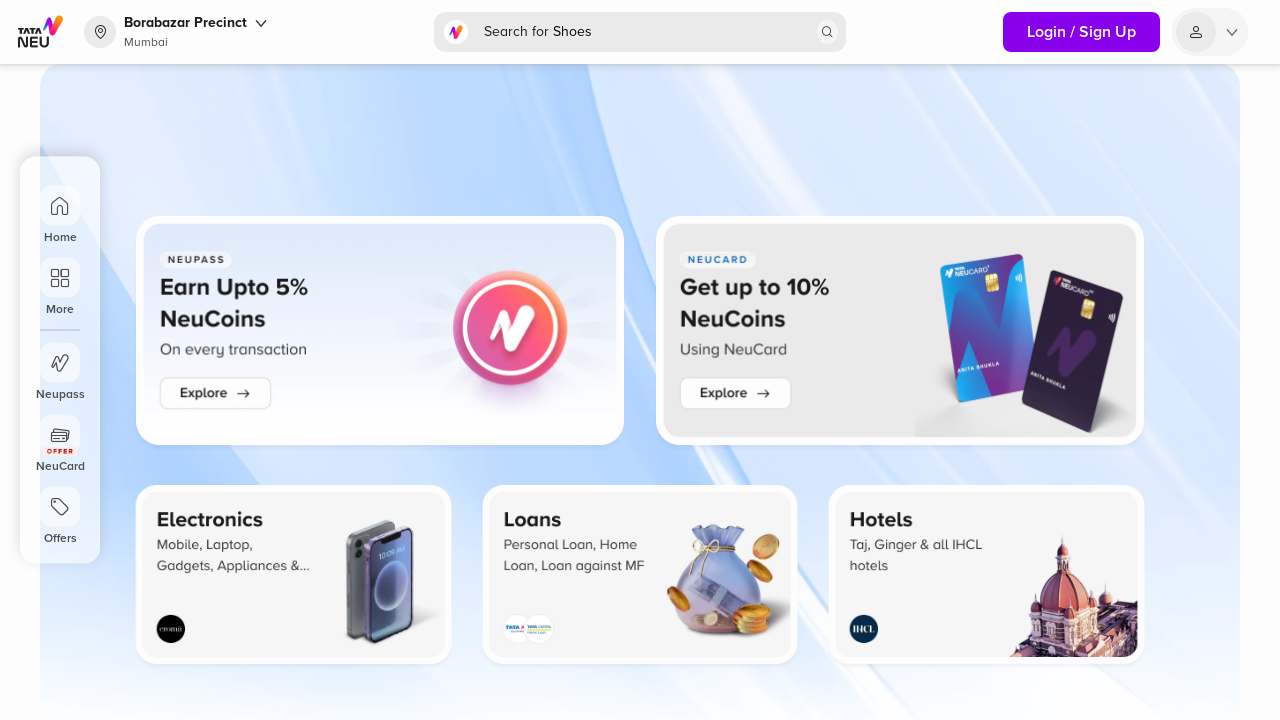

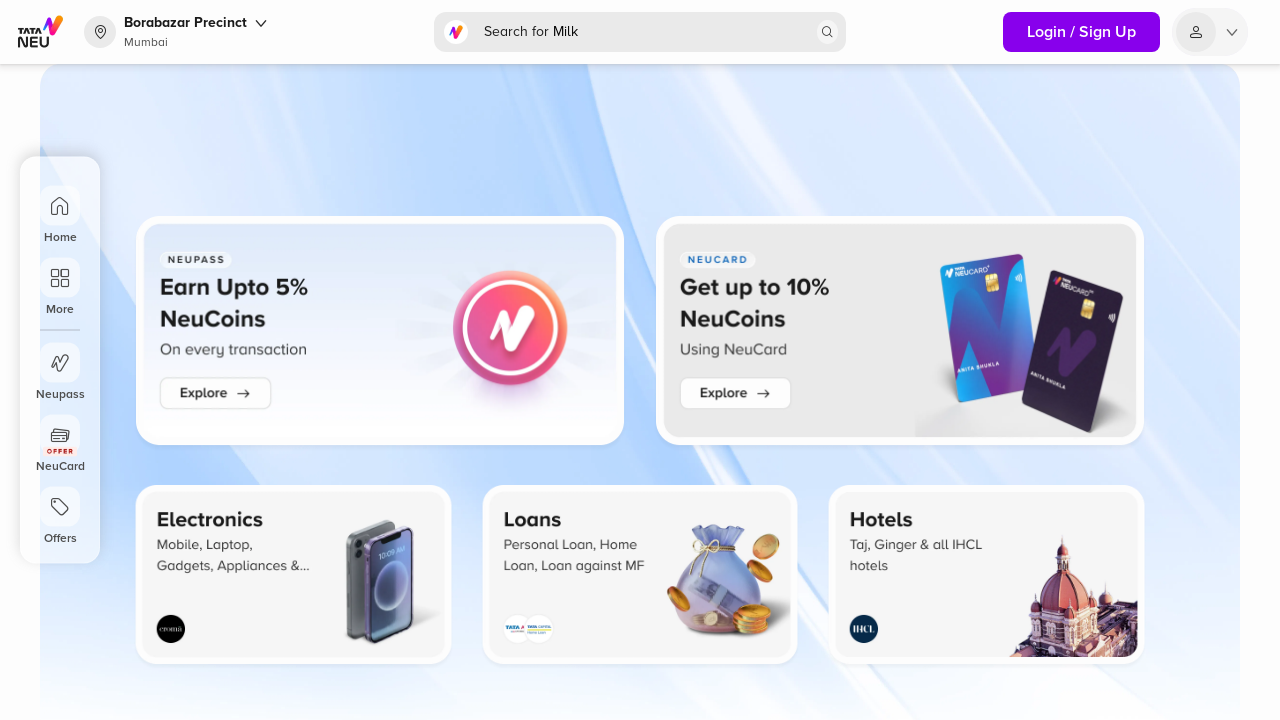